Tests JavaScript alert handling by clicking the first alert button, accepting the alert, and verifying the result message displays "You successfully clicked an alert"

Starting URL: https://the-internet.herokuapp.com/javascript_alerts

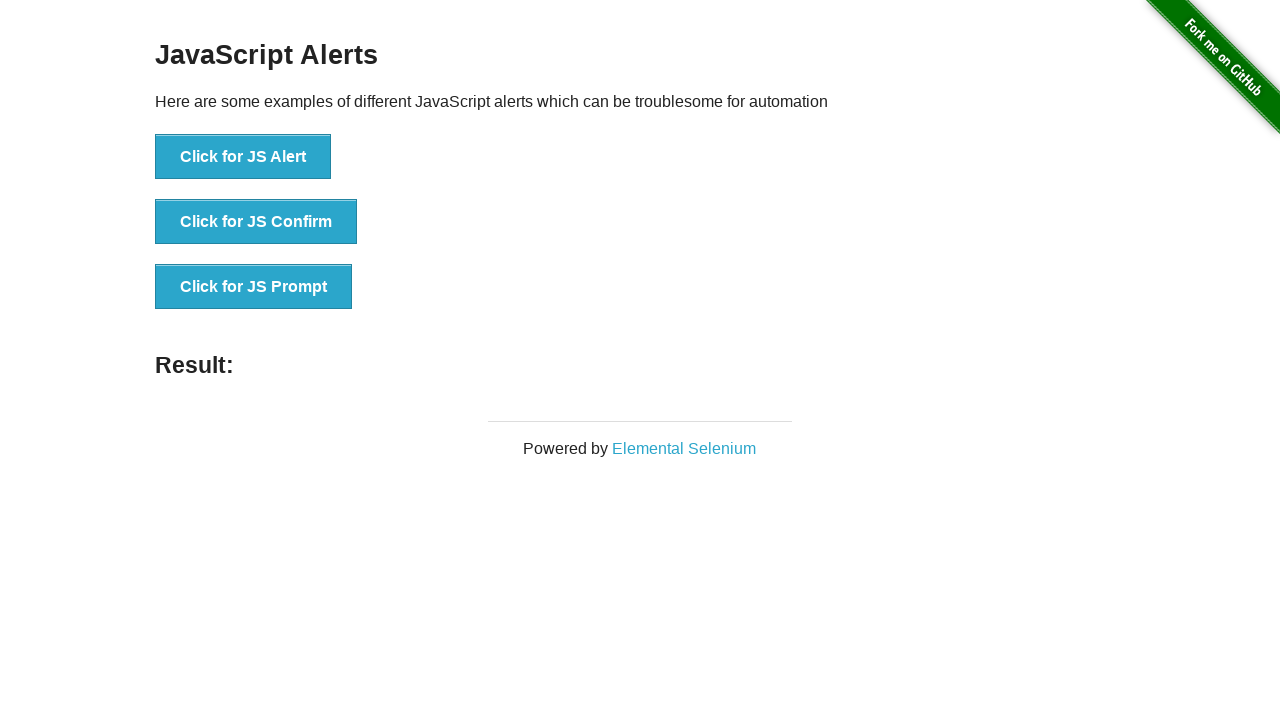

Clicked the 'Click for JS Alert' button to trigger JavaScript alert at (243, 157) on xpath=//*[text()='Click for JS Alert']
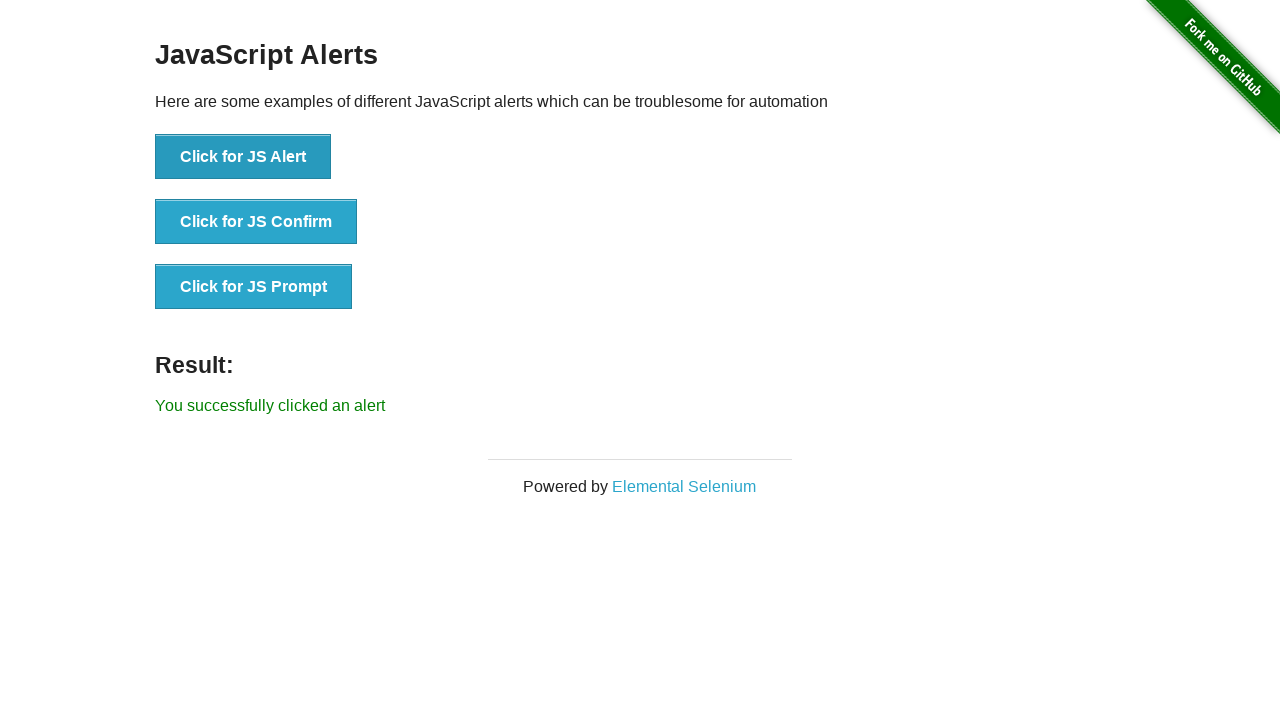

Set up dialog handler to accept alerts
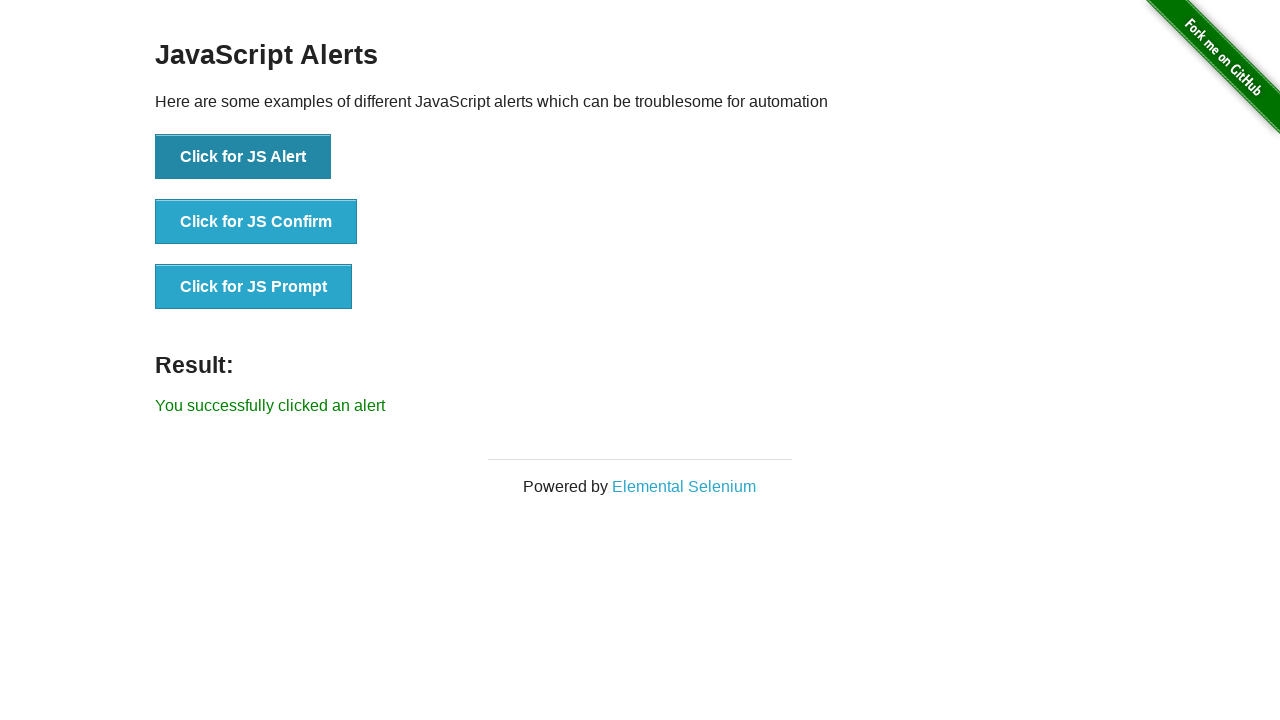

Clicked the 'Click for JS Alert' button again to trigger alert at (243, 157) on xpath=//*[text()='Click for JS Alert']
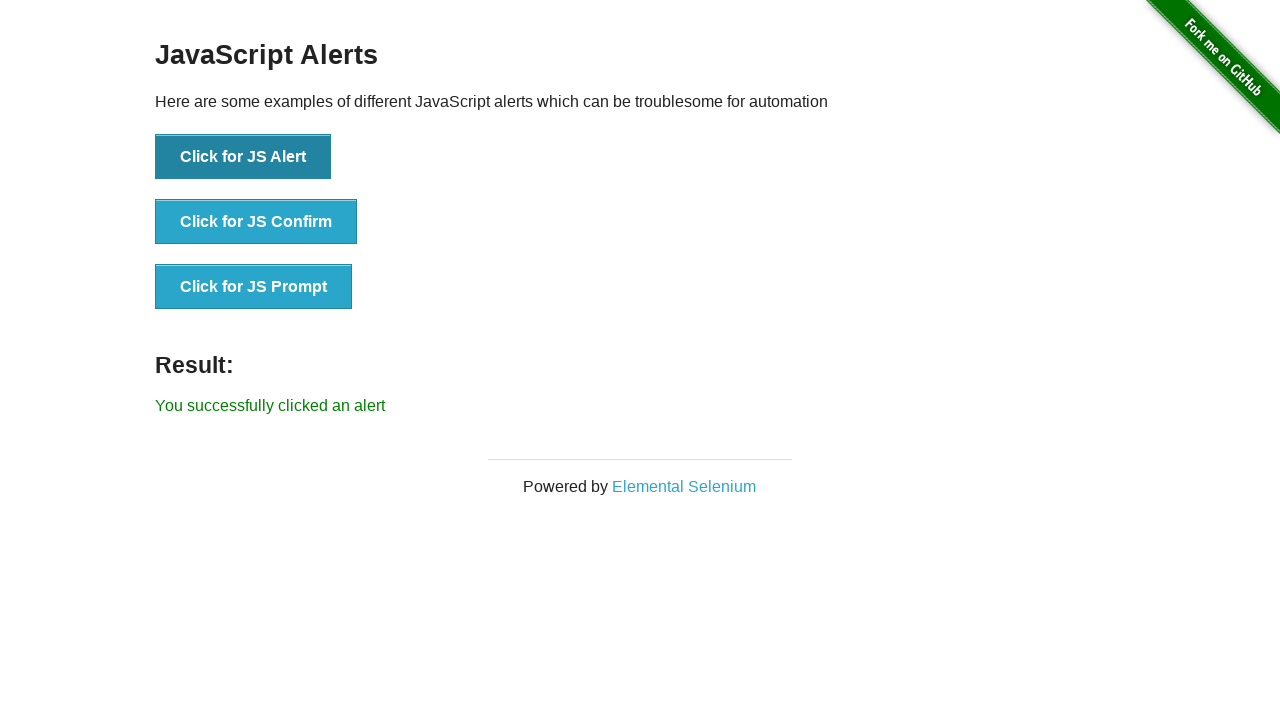

Waited for result message element to appear
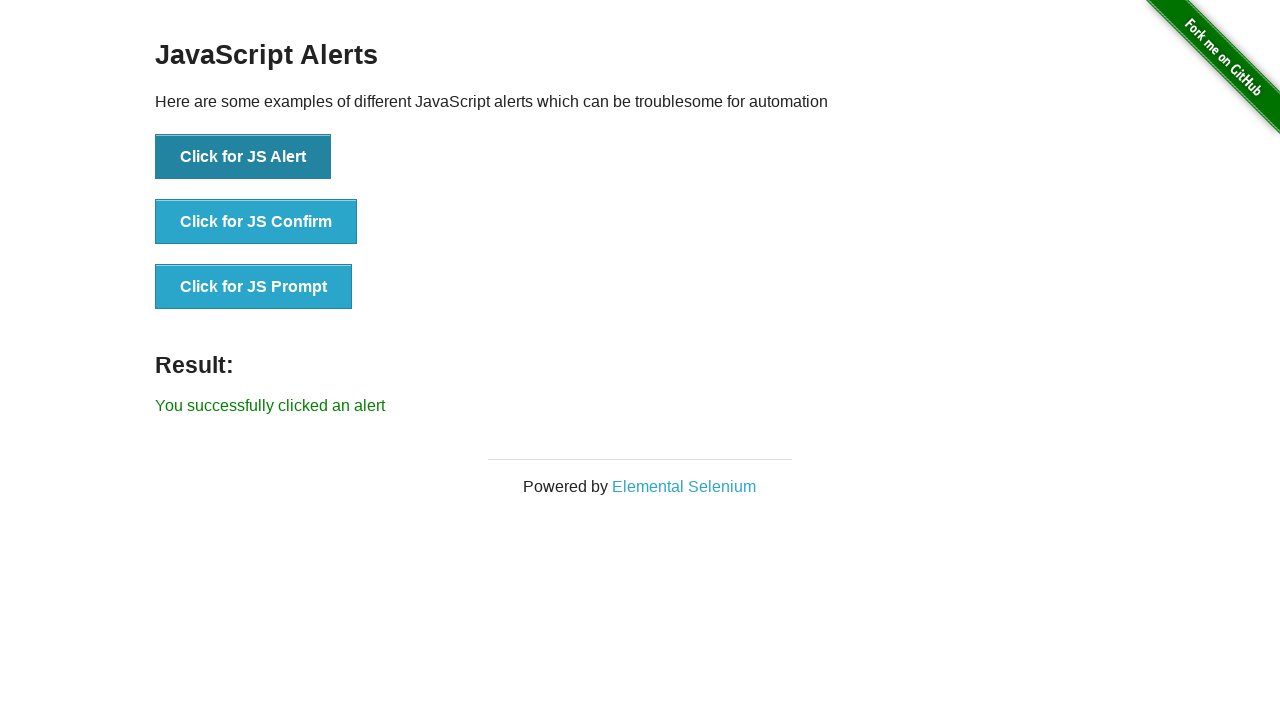

Retrieved result message text content
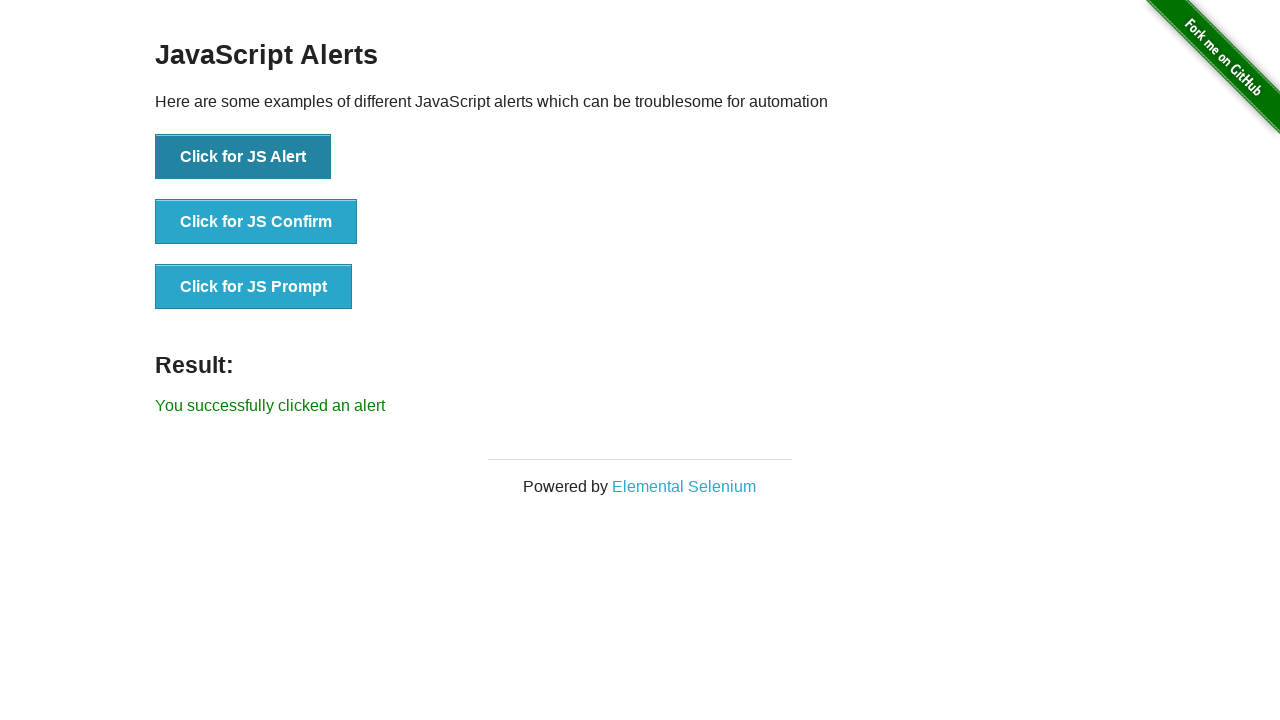

Verified result message displays 'You successfully clicked an alert'
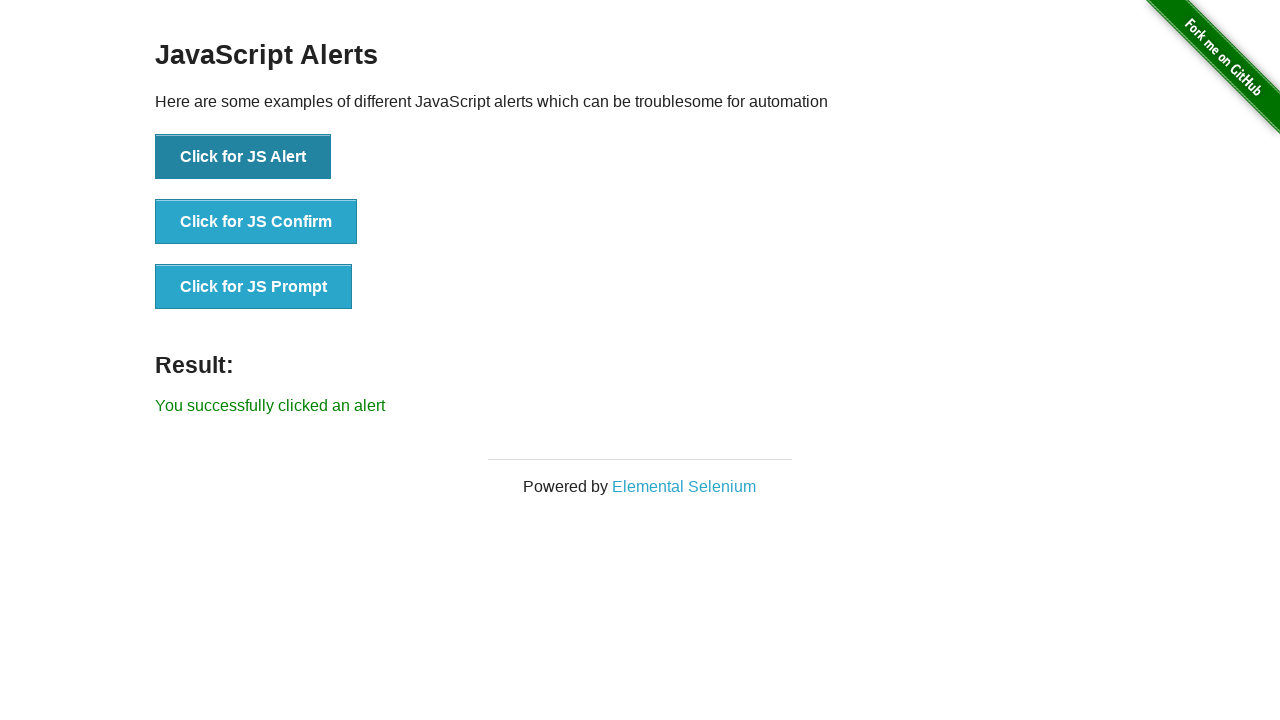

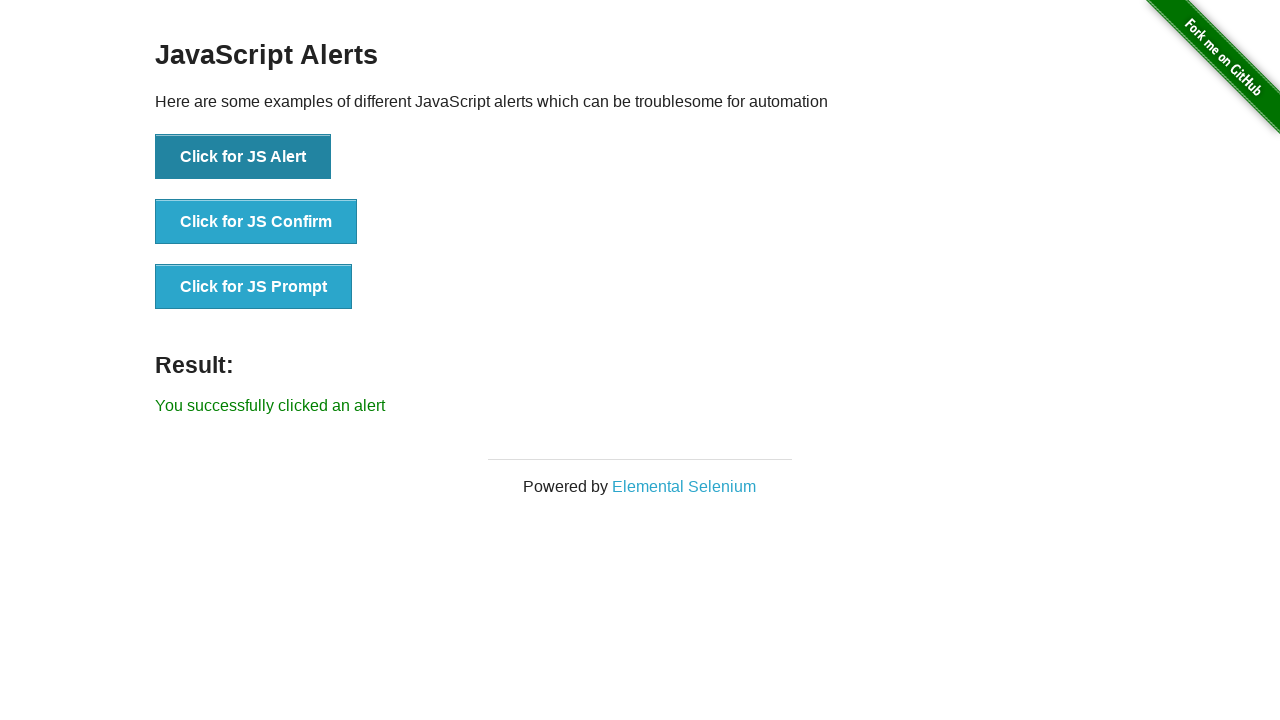